Tests handling of multiple frames by switching between frames and filling text inputs in each frame, then interacting with a nested iframe to select a radio button

Starting URL: https://ui.vision/demo/webtest/frames/

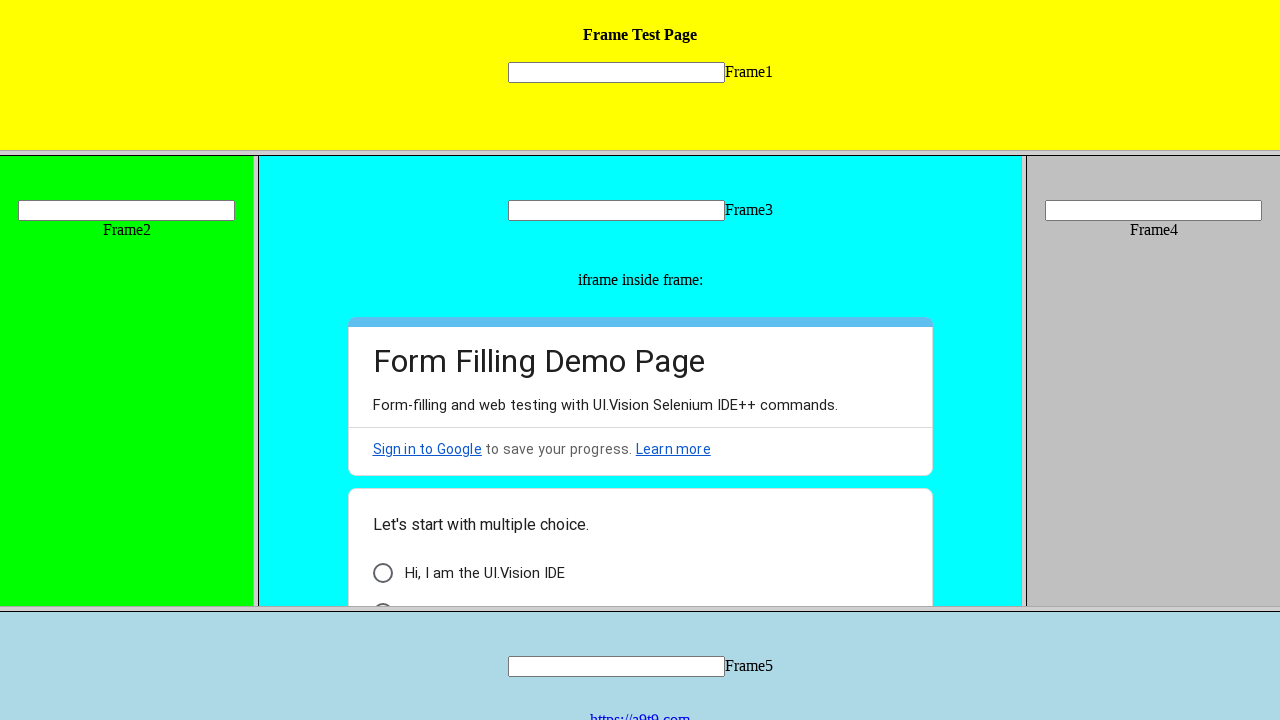

Filled text input in frame 1 with 'Welcome' on frame[src='frame_1.html'] >> internal:control=enter-frame >> input[name='mytext1
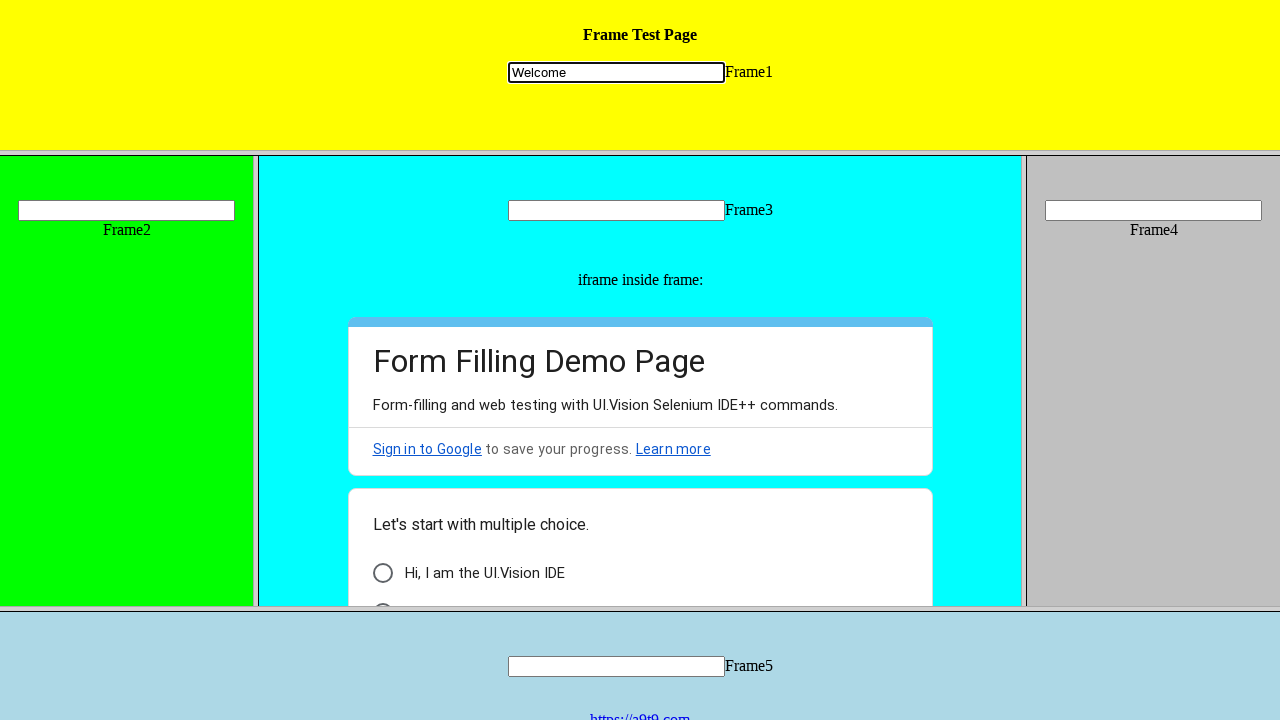

Filled text input in frame 2 with 'Automation' on frame[src='frame_2.html'] >> internal:control=enter-frame >> input[name='mytext2
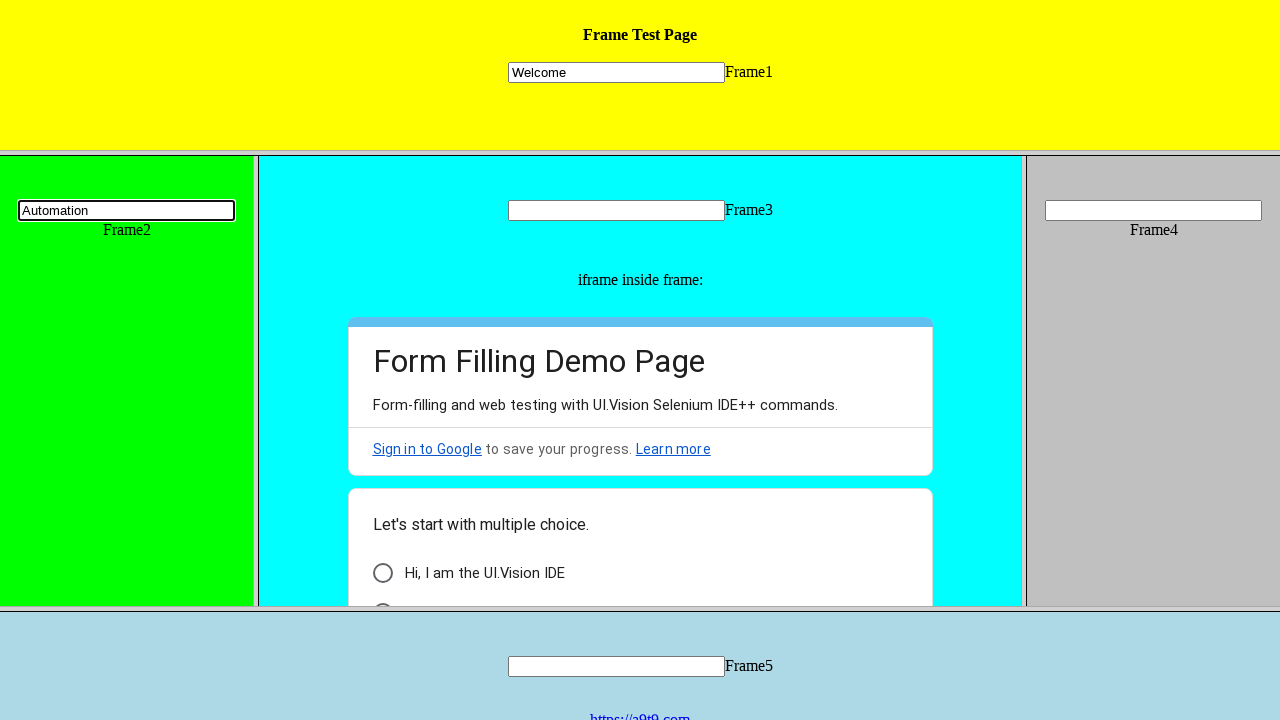

Filled text input in frame 3 with 'programming' on frame[src='frame_3.html'] >> internal:control=enter-frame >> input[name='mytext3
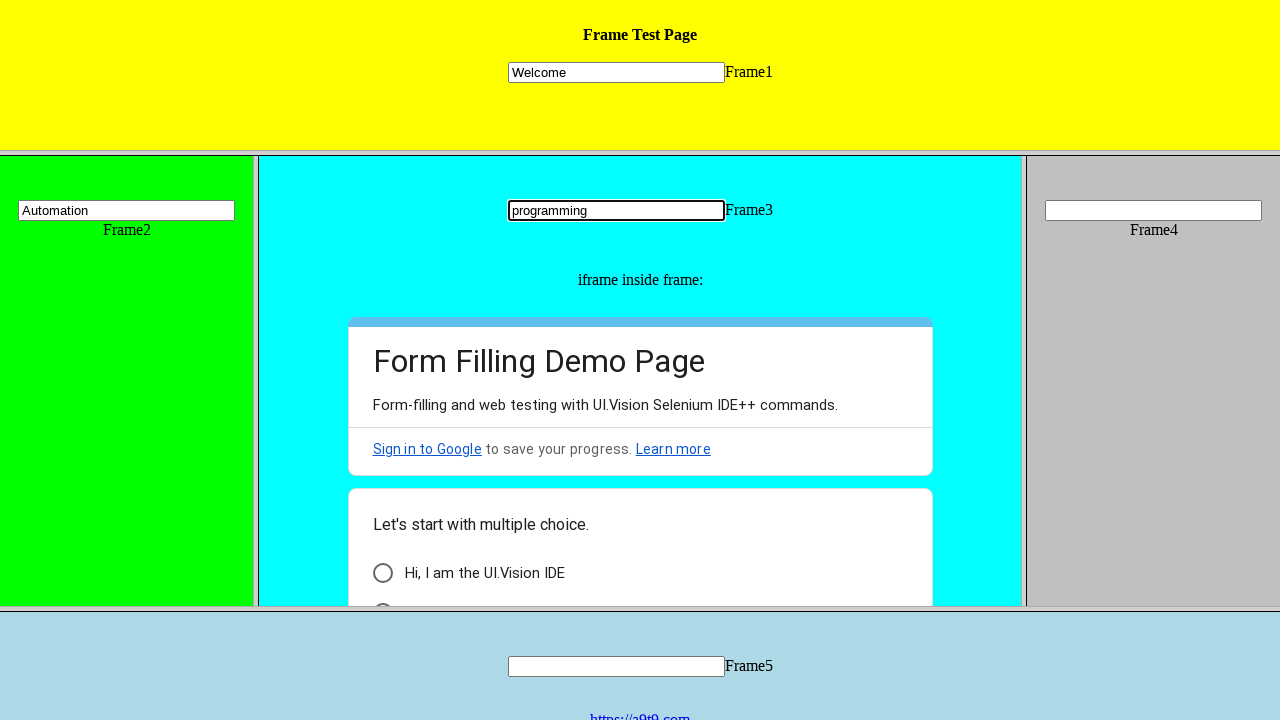

Selected radio button in nested iframe within frame 3 at (382, 573) on frame[src='frame_3.html'] >> internal:control=enter-frame >> iframe >> nth=0 >> 
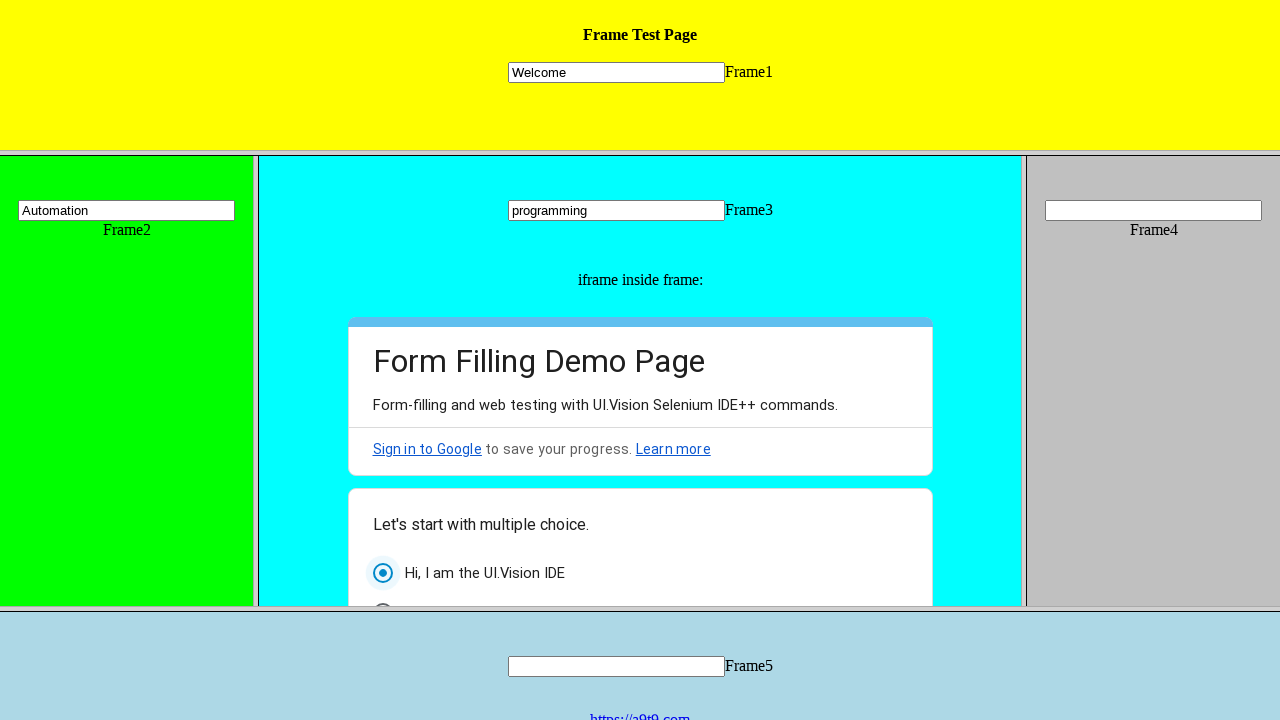

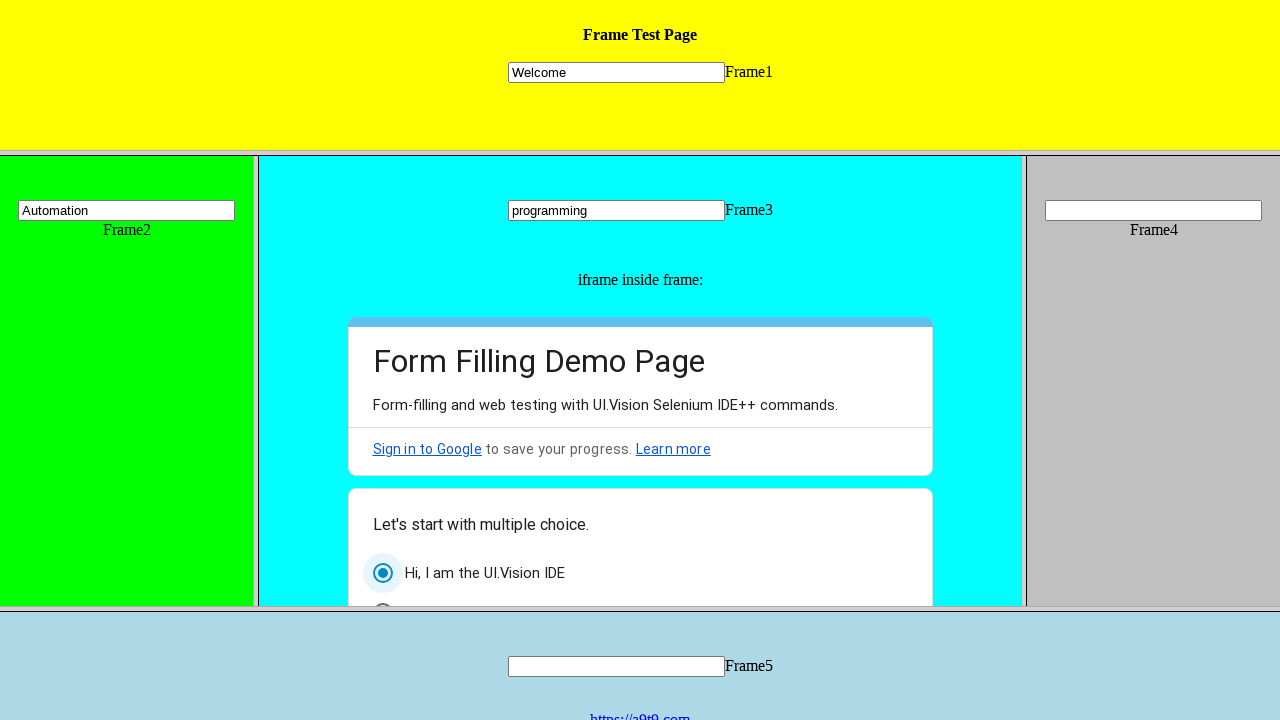